Tests price range slider functionality by dragging the minimum slider to the right and the maximum slider to the left to adjust the price range.

Starting URL: https://www.jqueryscript.net/demo/Price-Range-Slider-jQuery-UI/

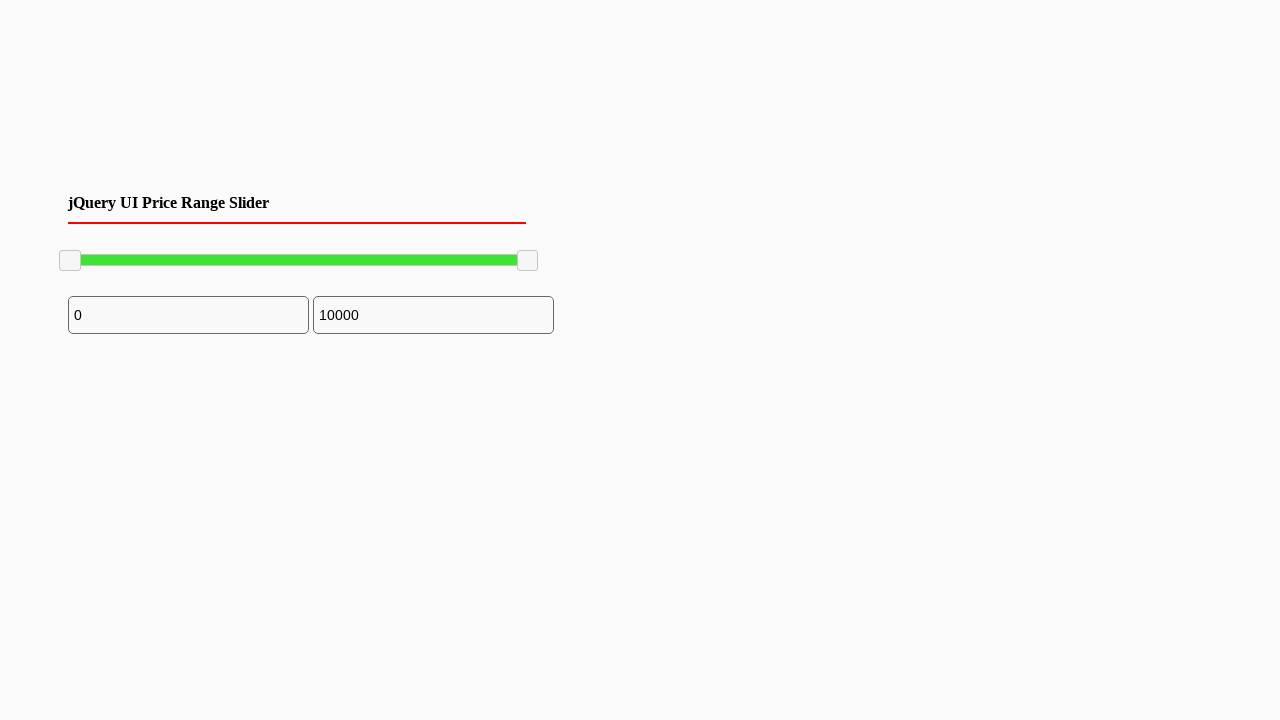

Located the minimum price range slider handle
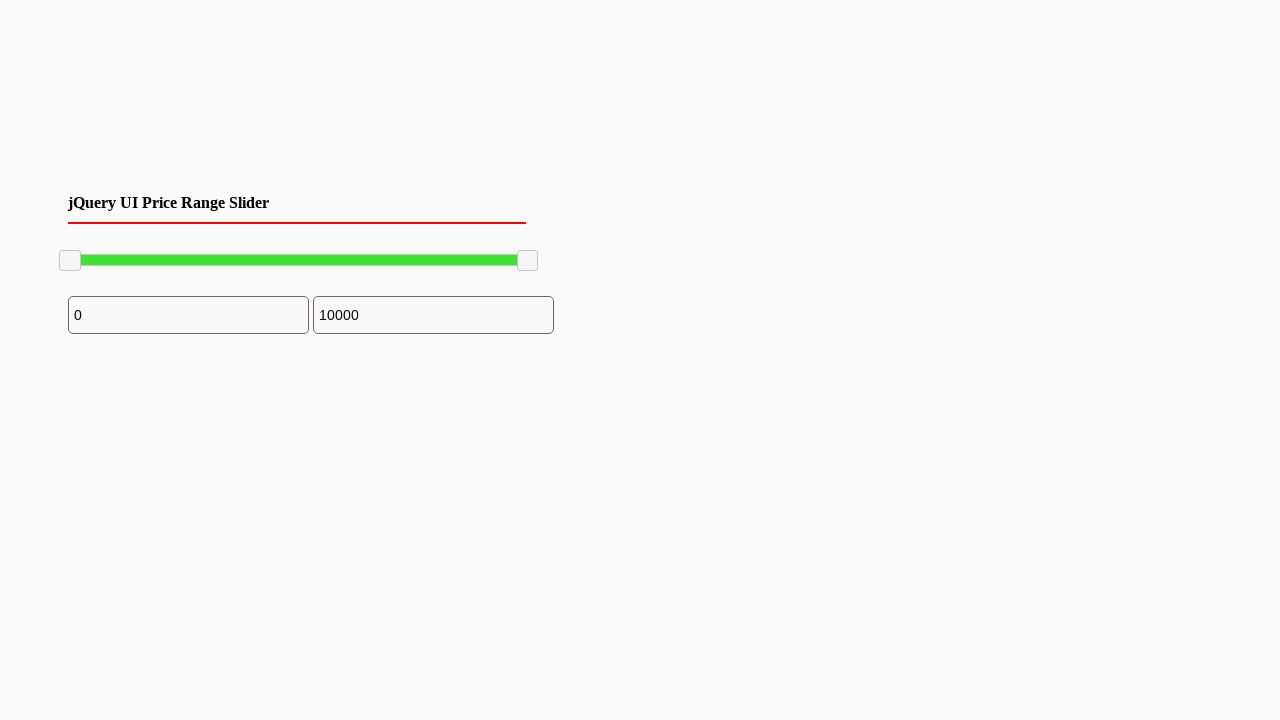

Minimum slider handle became visible
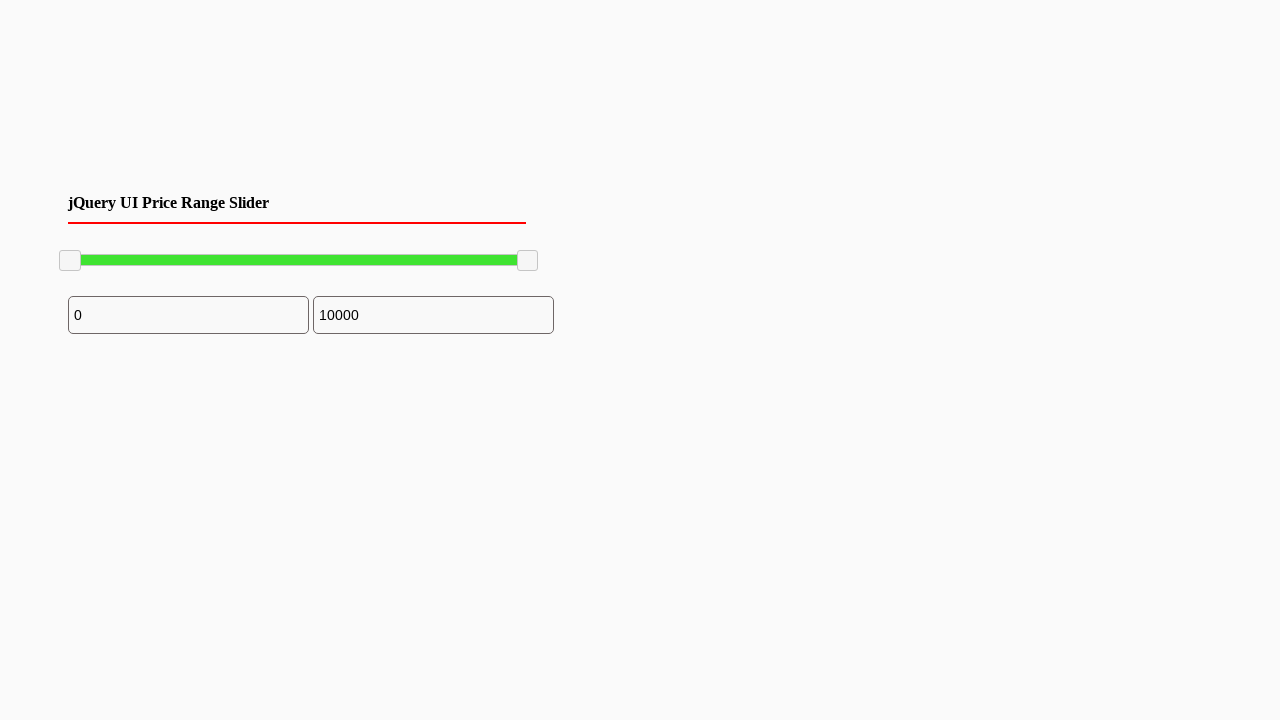

Retrieved bounding box coordinates for minimum slider
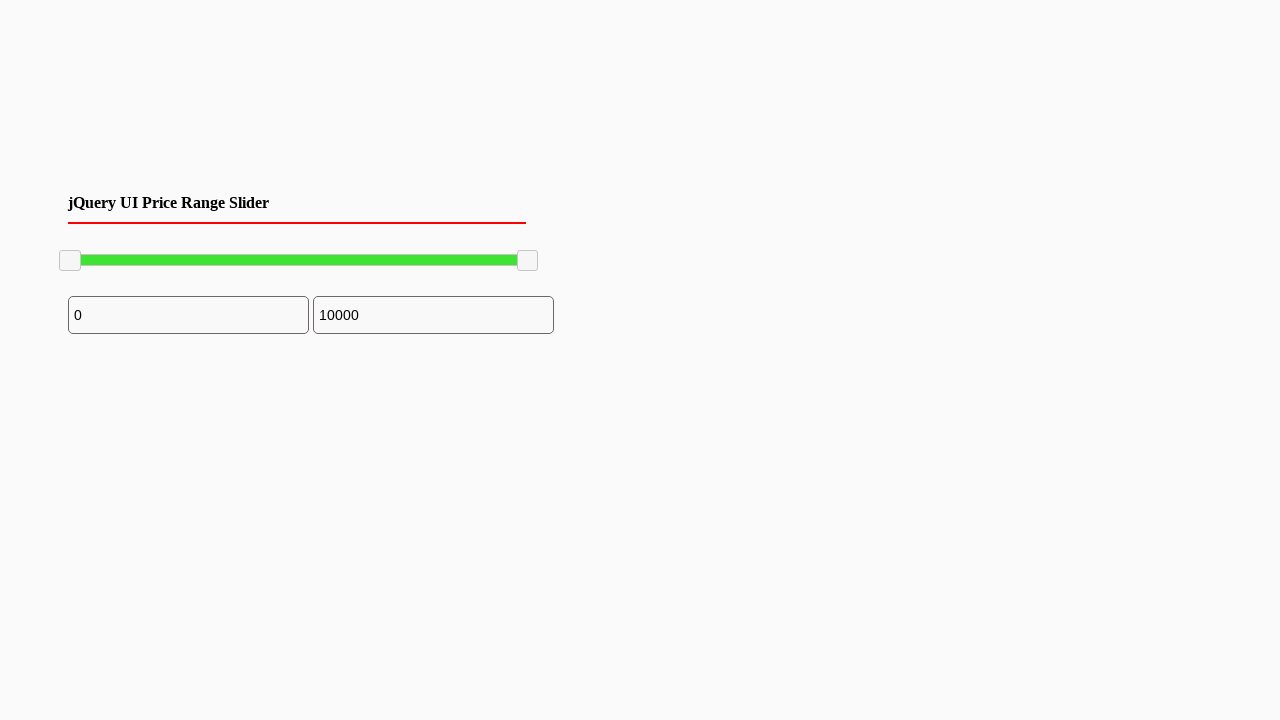

Dragged minimum slider to the right by 100 pixels at (170, 261)
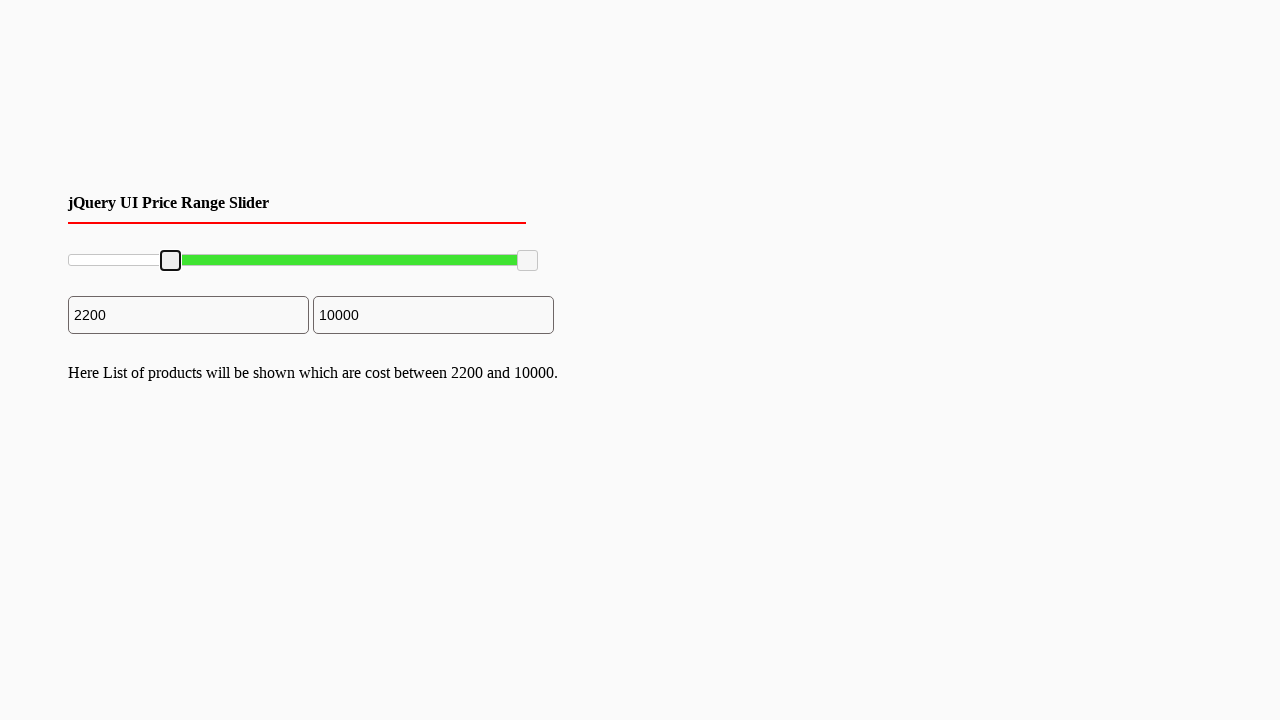

Located the maximum price range slider handle
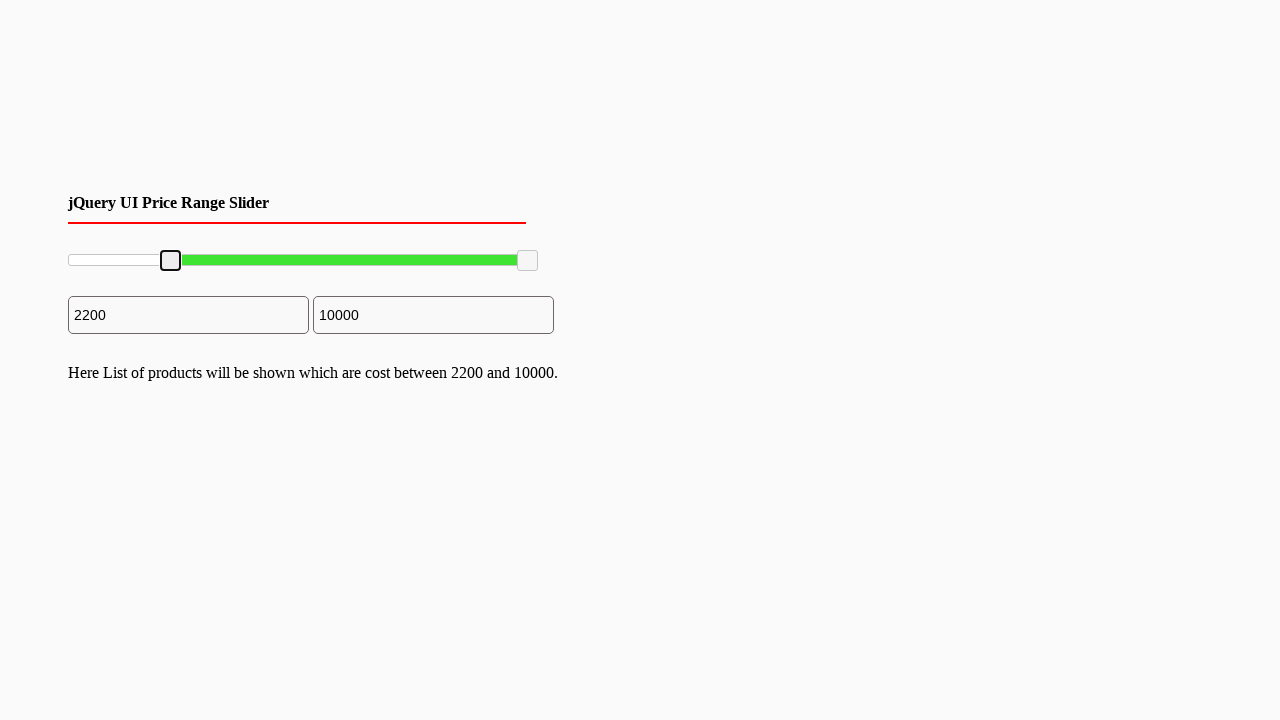

Retrieved bounding box coordinates for maximum slider
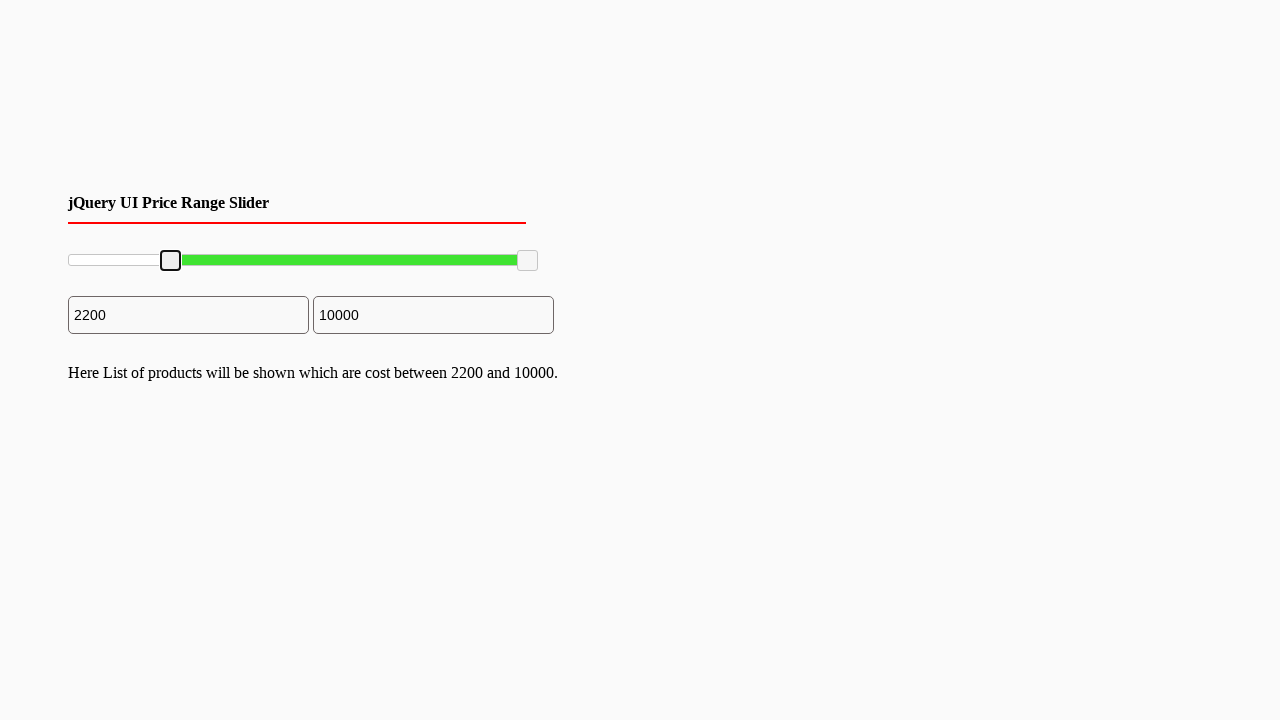

Dragged maximum slider to the left by 85 pixels at (443, 261)
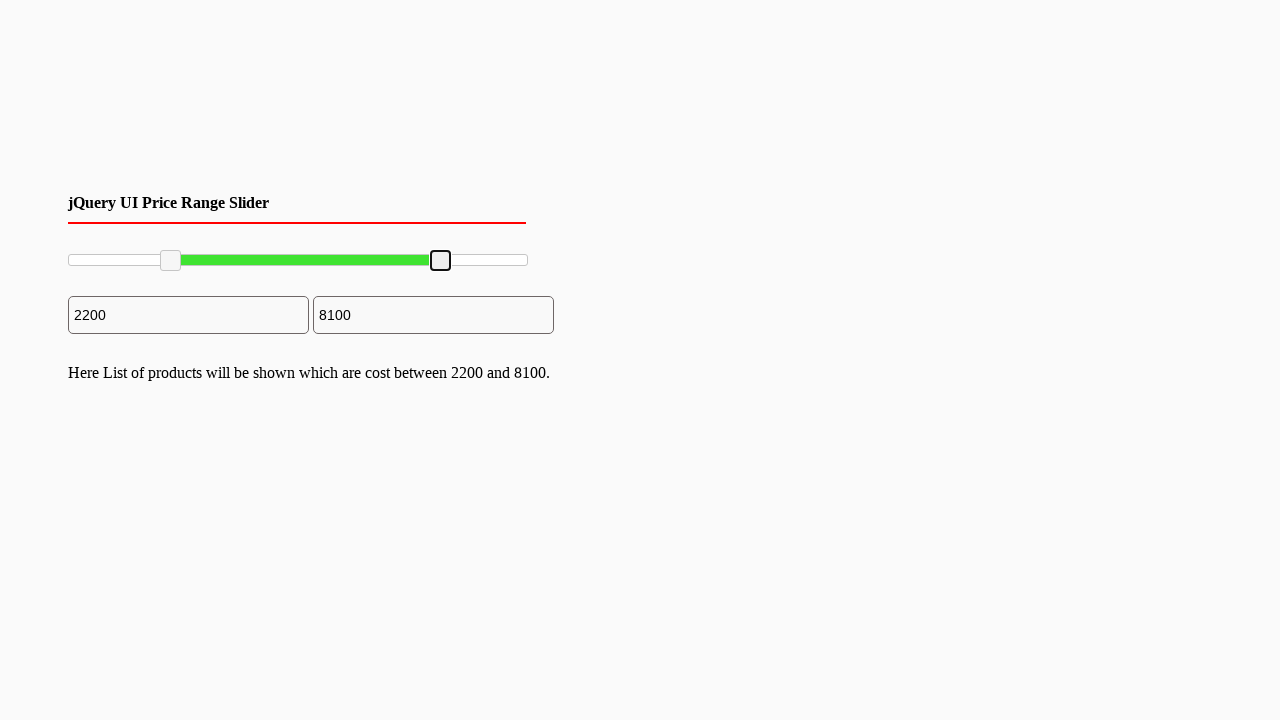

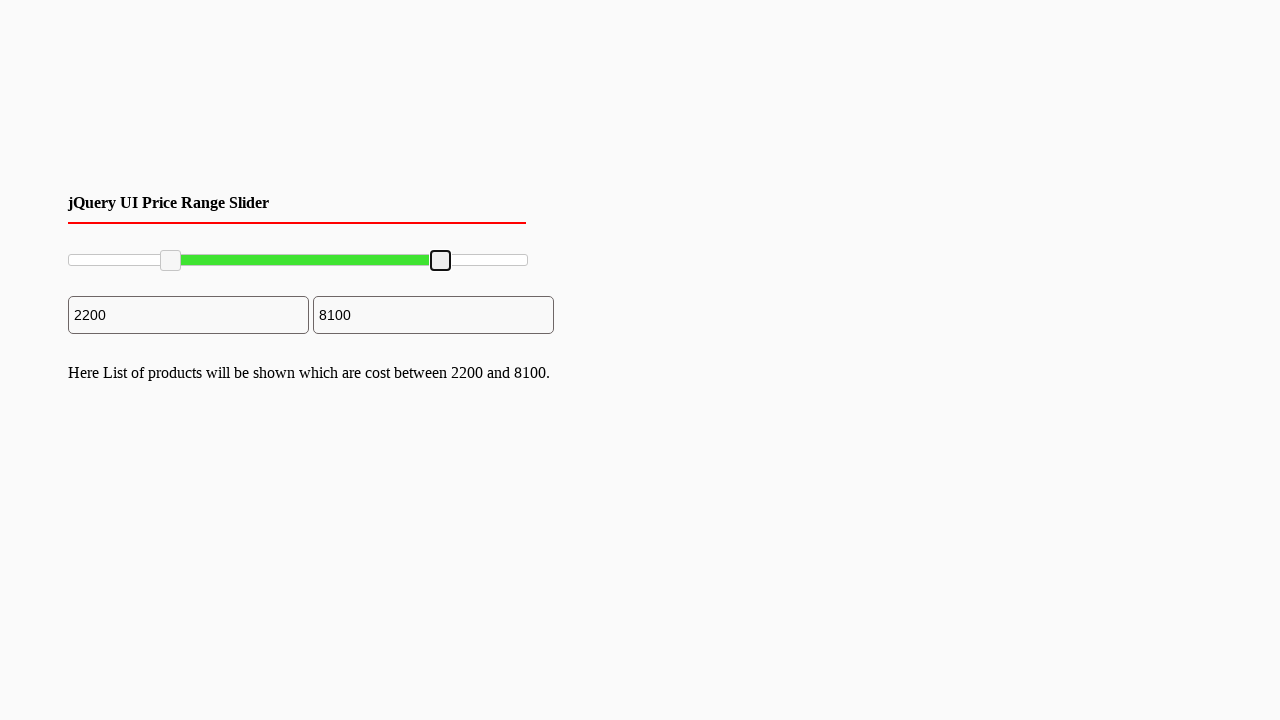